Tests infinite scroll functionality on a YouTube channel's videos page by repeatedly scrolling to the bottom until all content is loaded.

Starting URL: https://www.youtube.com/@zusmani78/videos

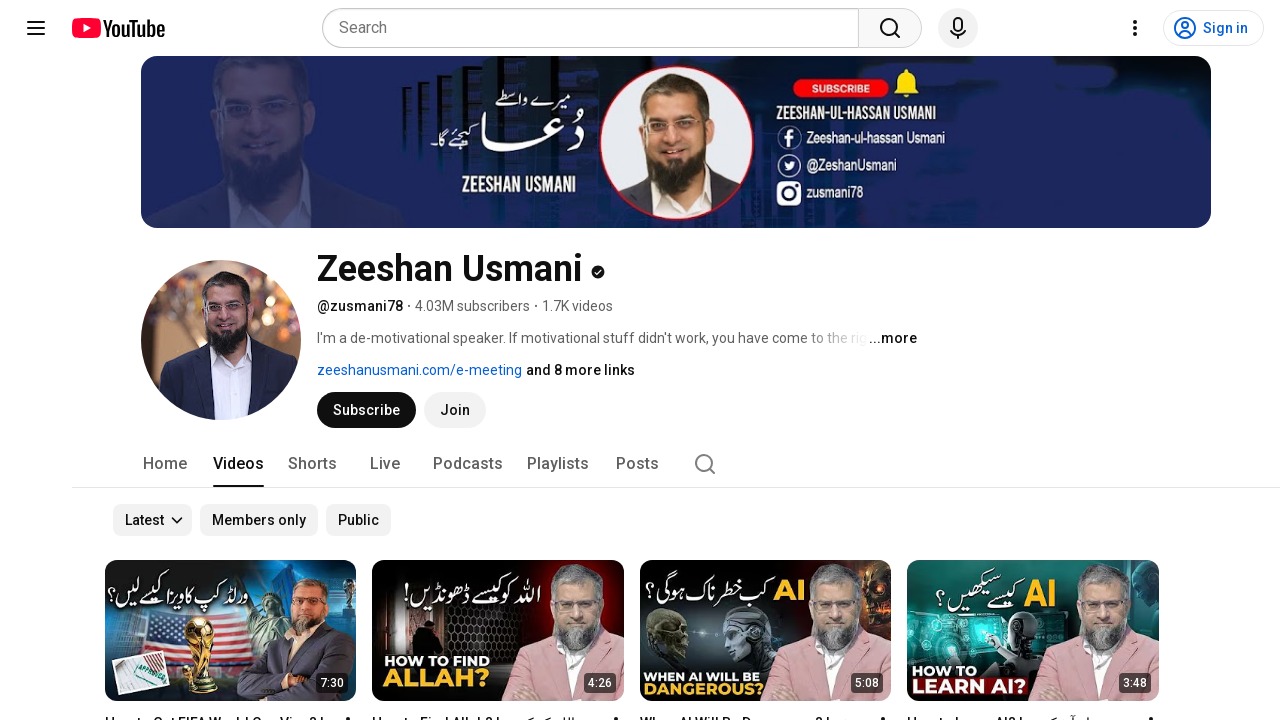

Waited for YouTube channel page to load (networkidle)
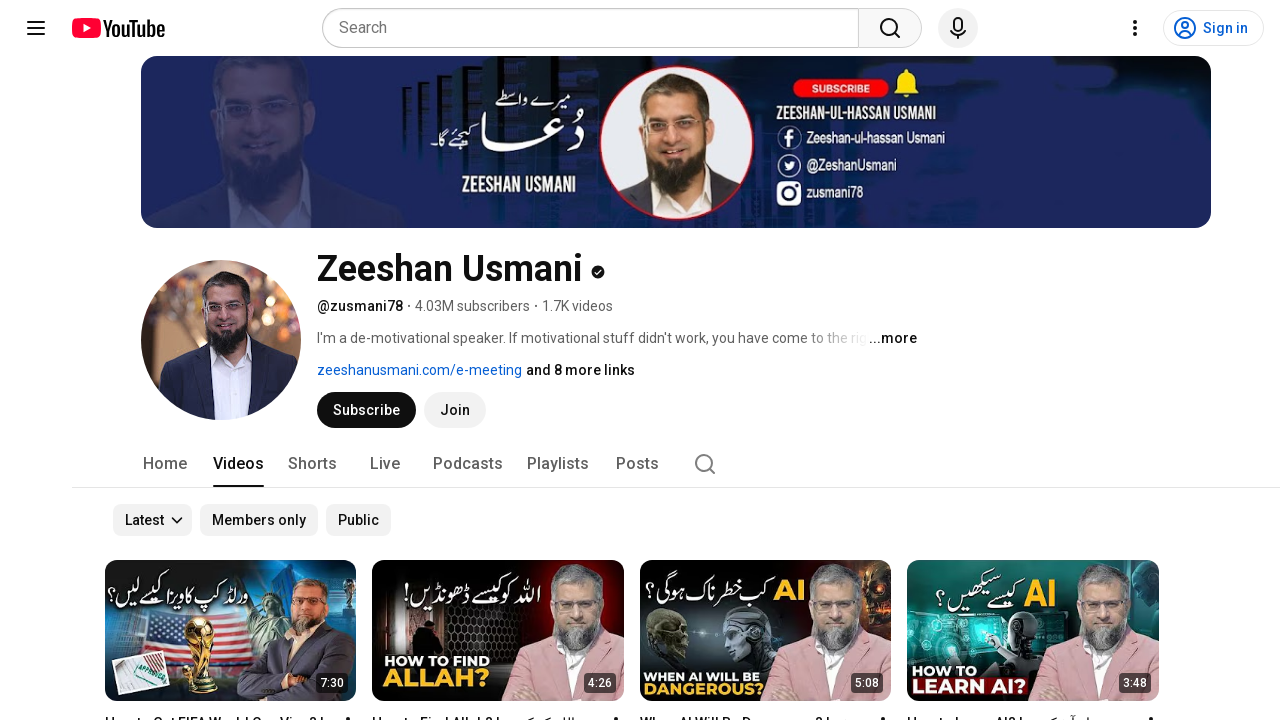

Retrieved initial scroll height
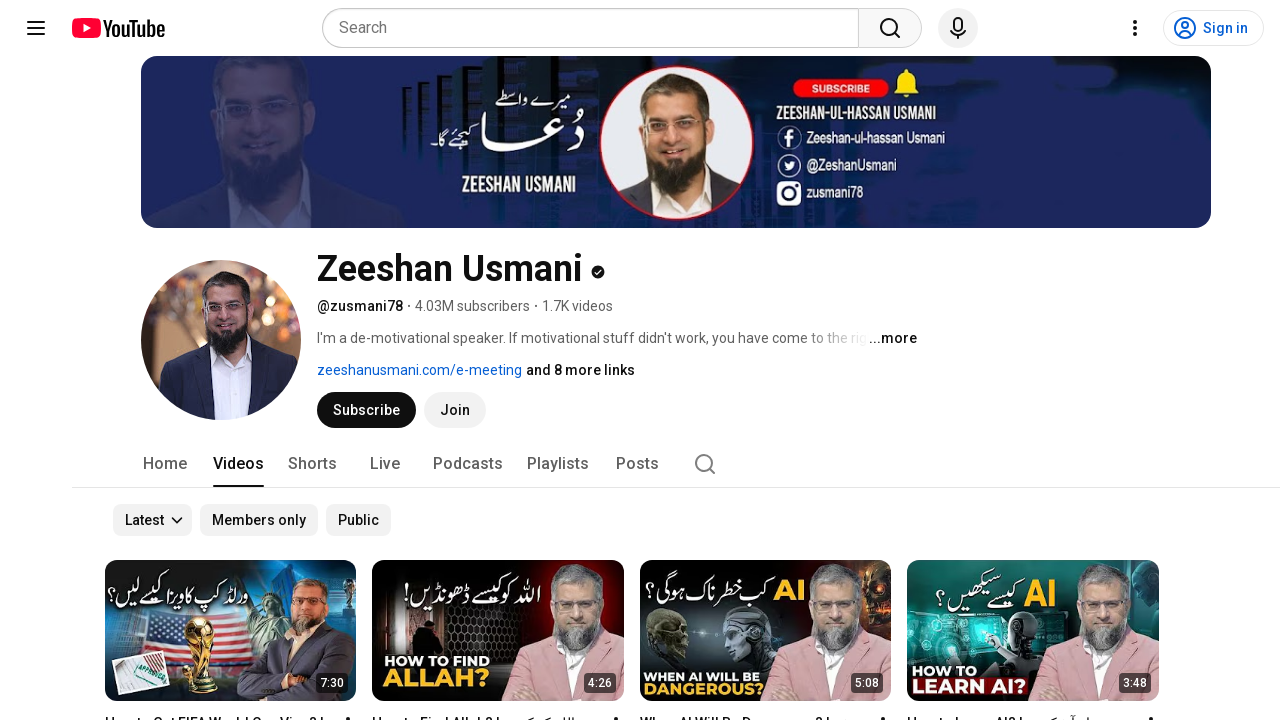

Scrolled to bottom of page
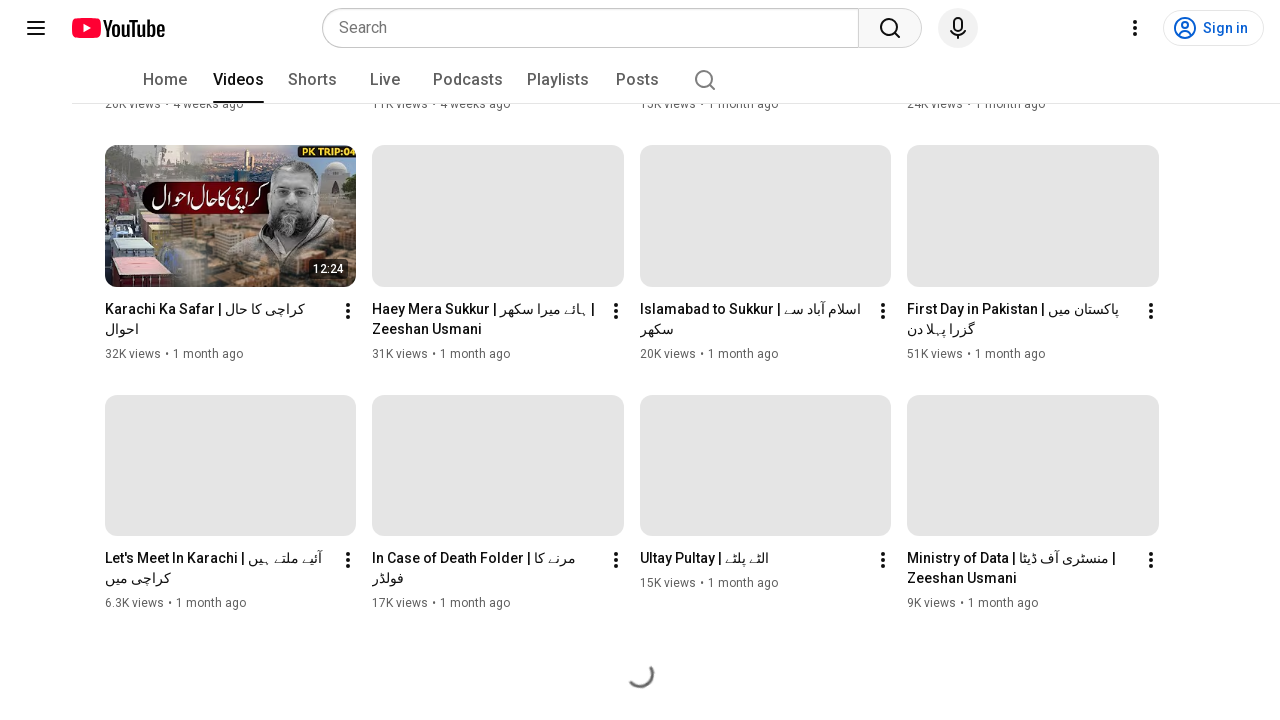

Waited 2 seconds for new content to load
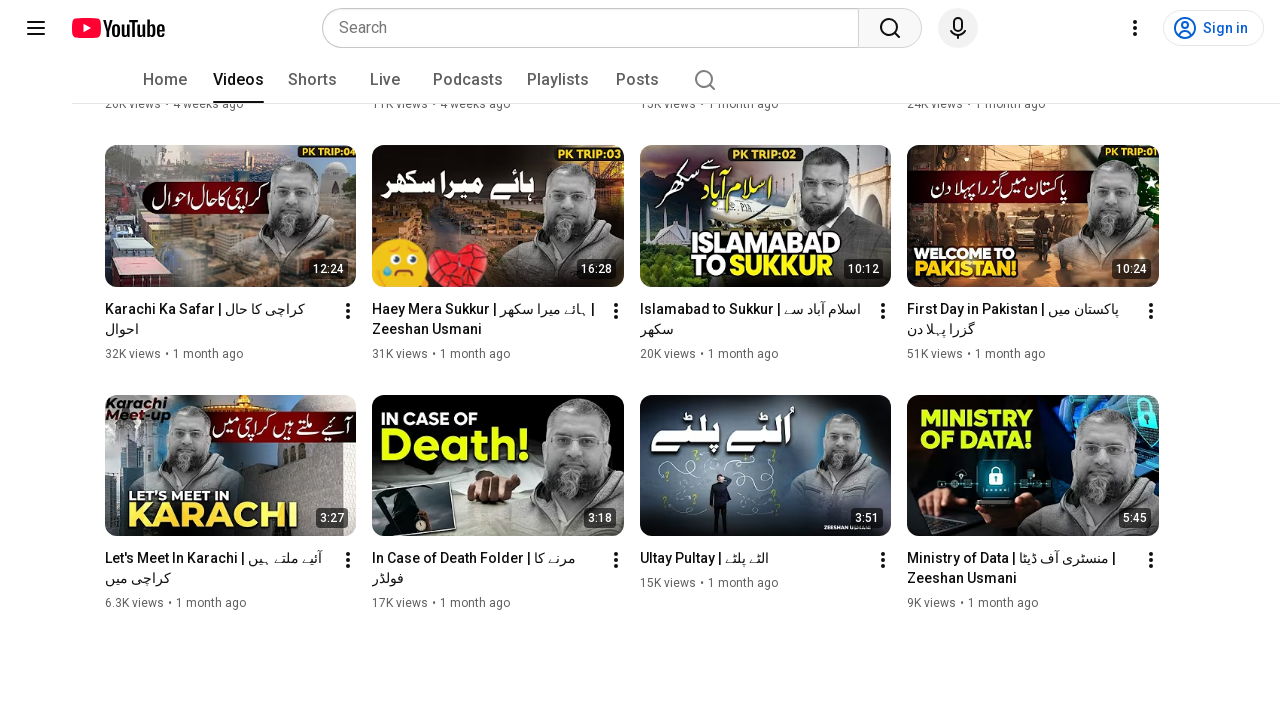

Retrieved new scroll height
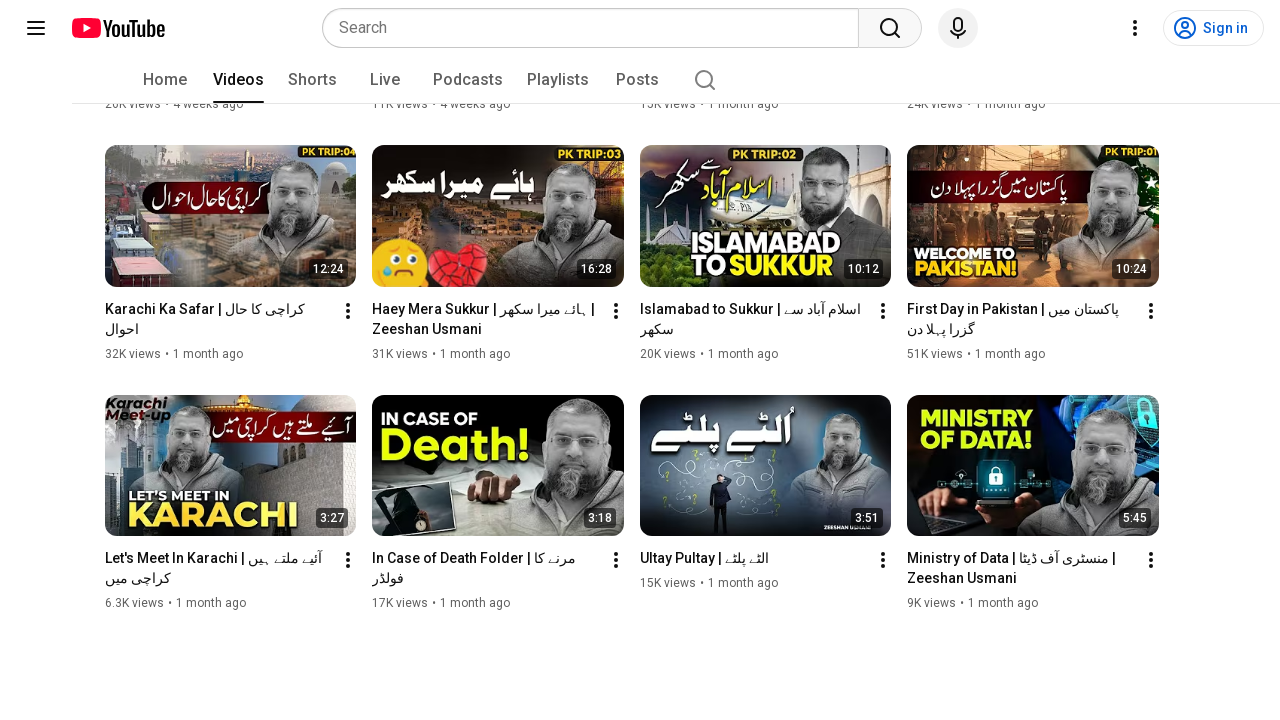

Infinite scroll complete - no more content to load
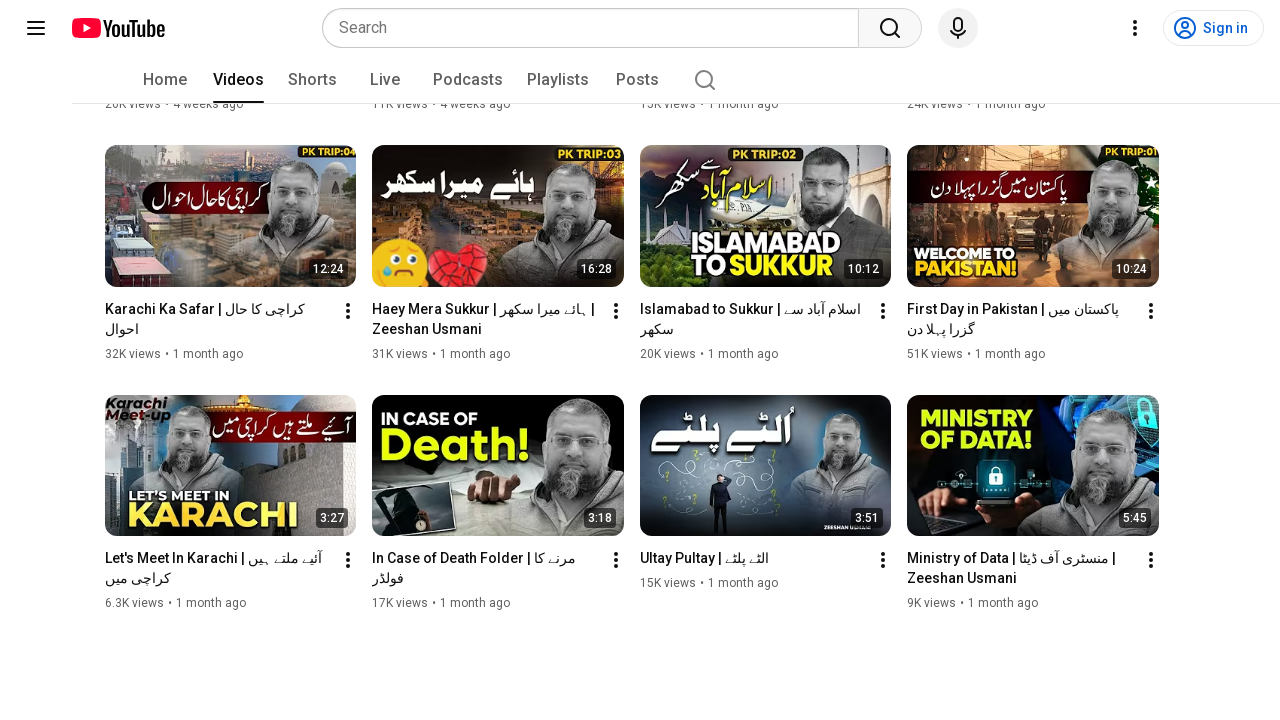

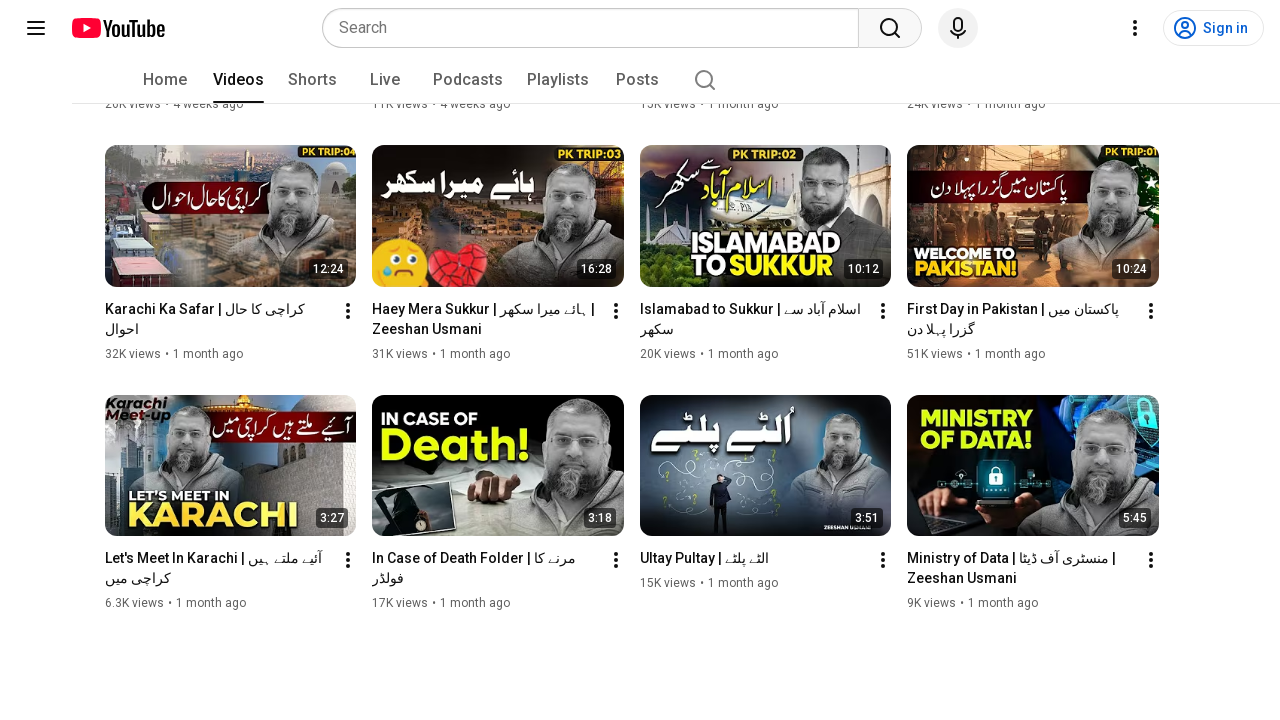